Tests dropdown selection functionality by selecting different options from a dropdown menu using various methods

Starting URL: http://omayo.blogspot.com/

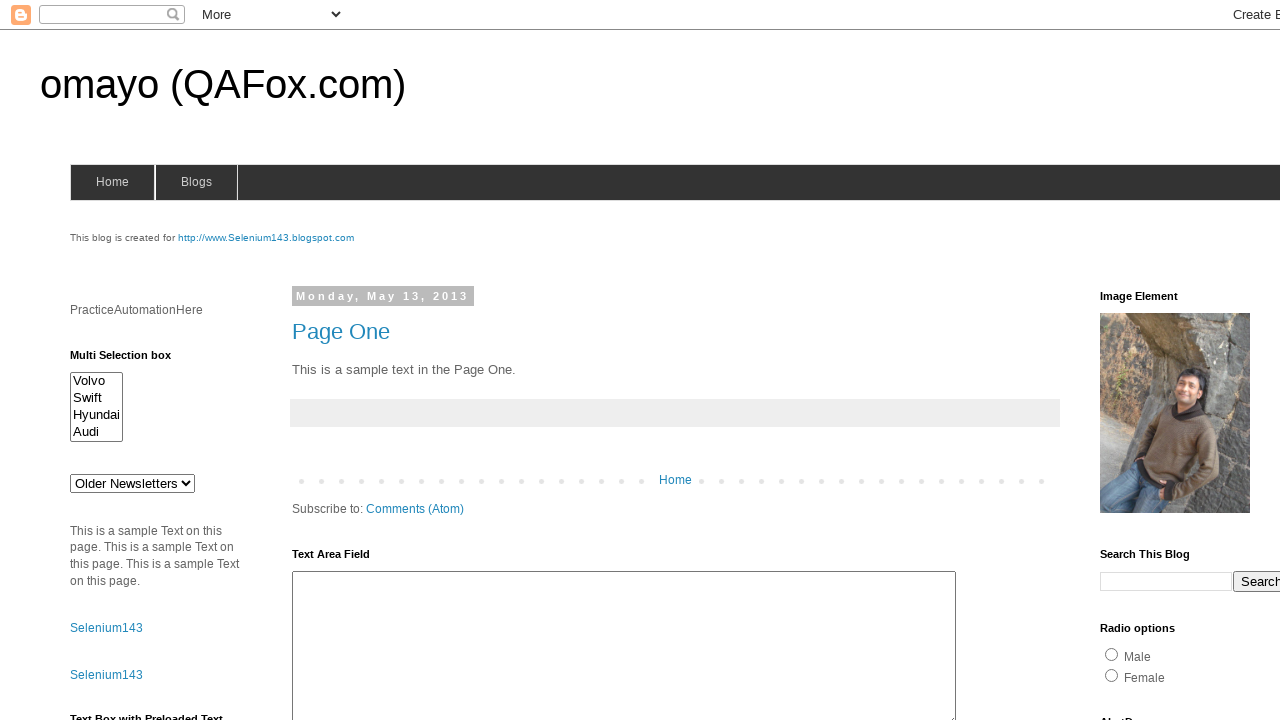

Located dropdown element with id 'drop1'
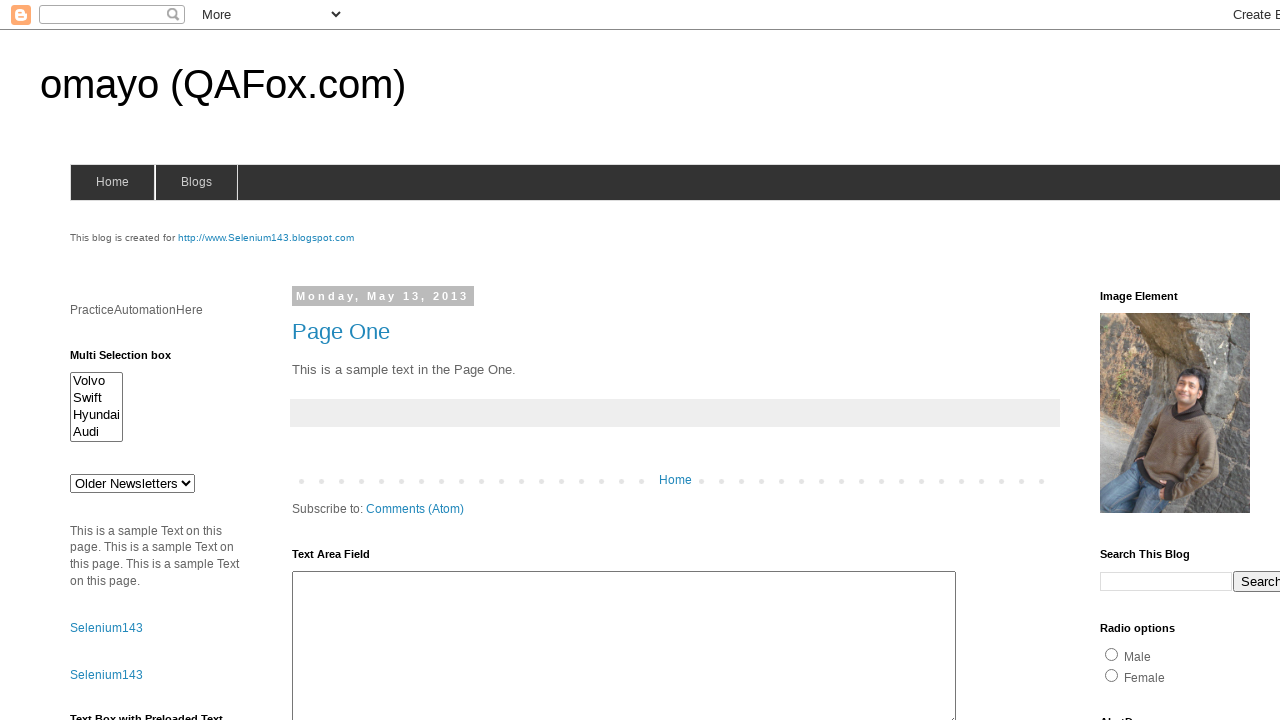

Selected first option in dropdown by index on #drop1
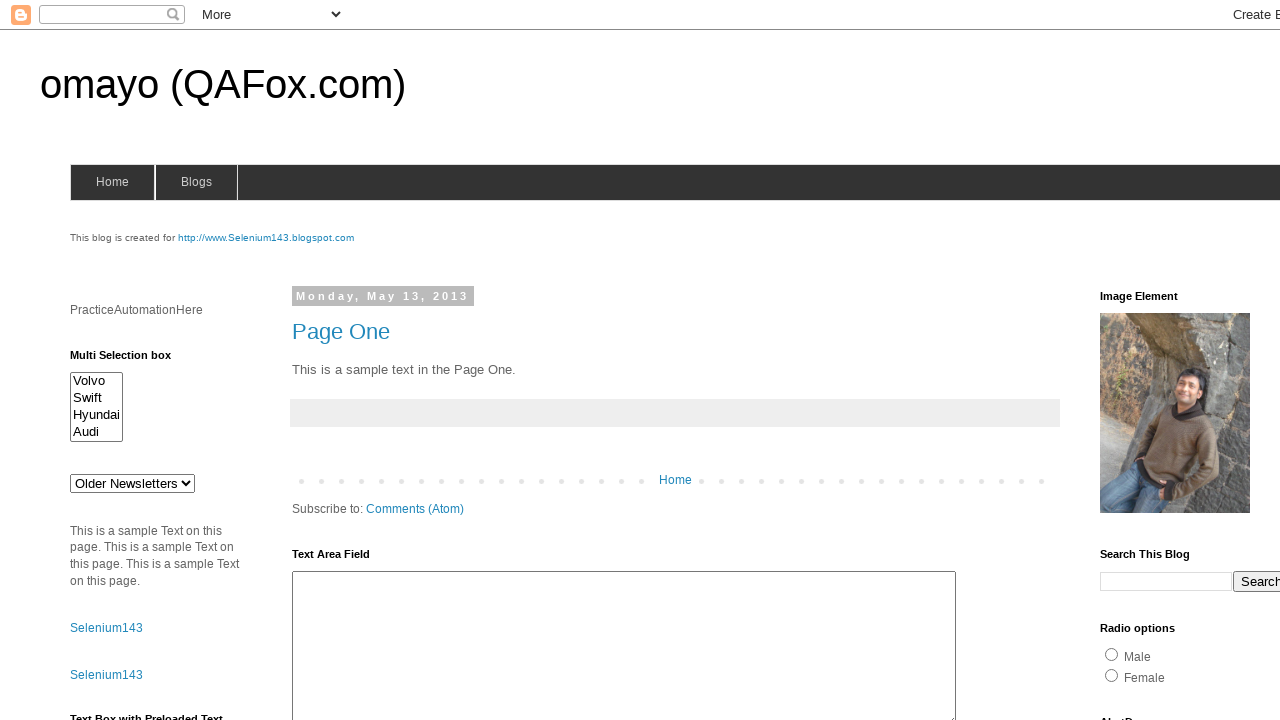

Selected 'doc 3' option from dropdown by label on #drop1
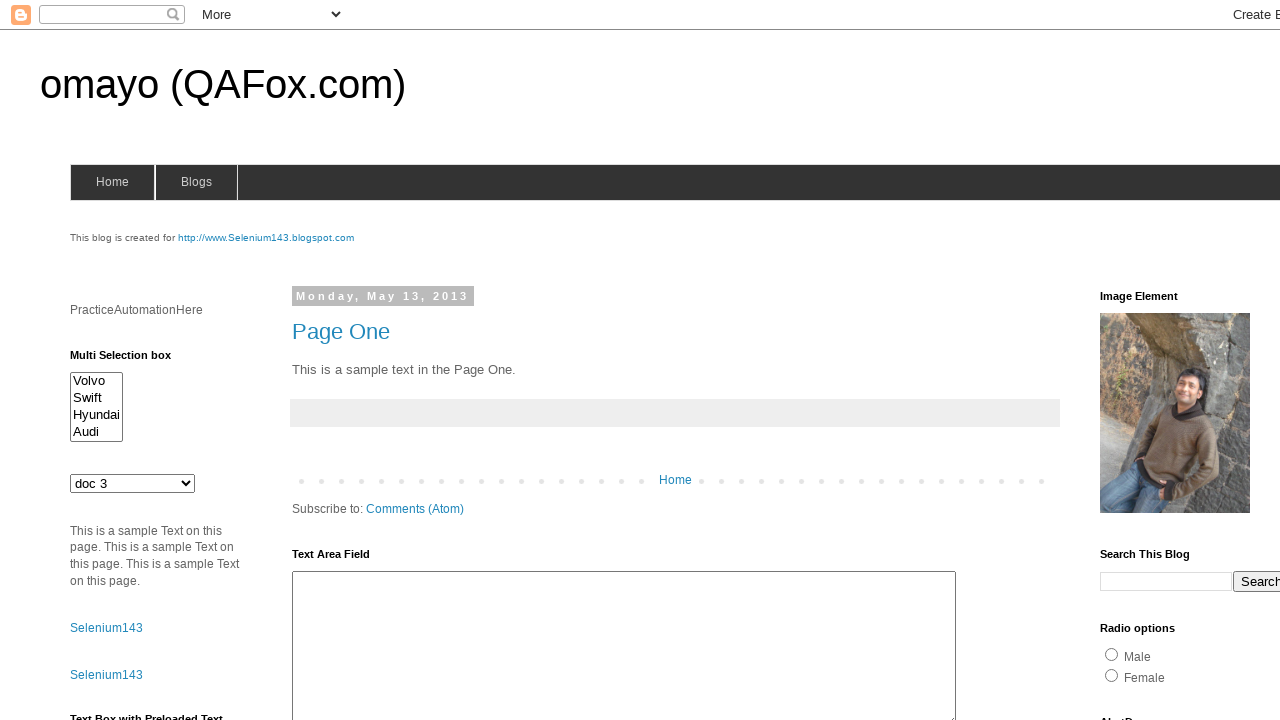

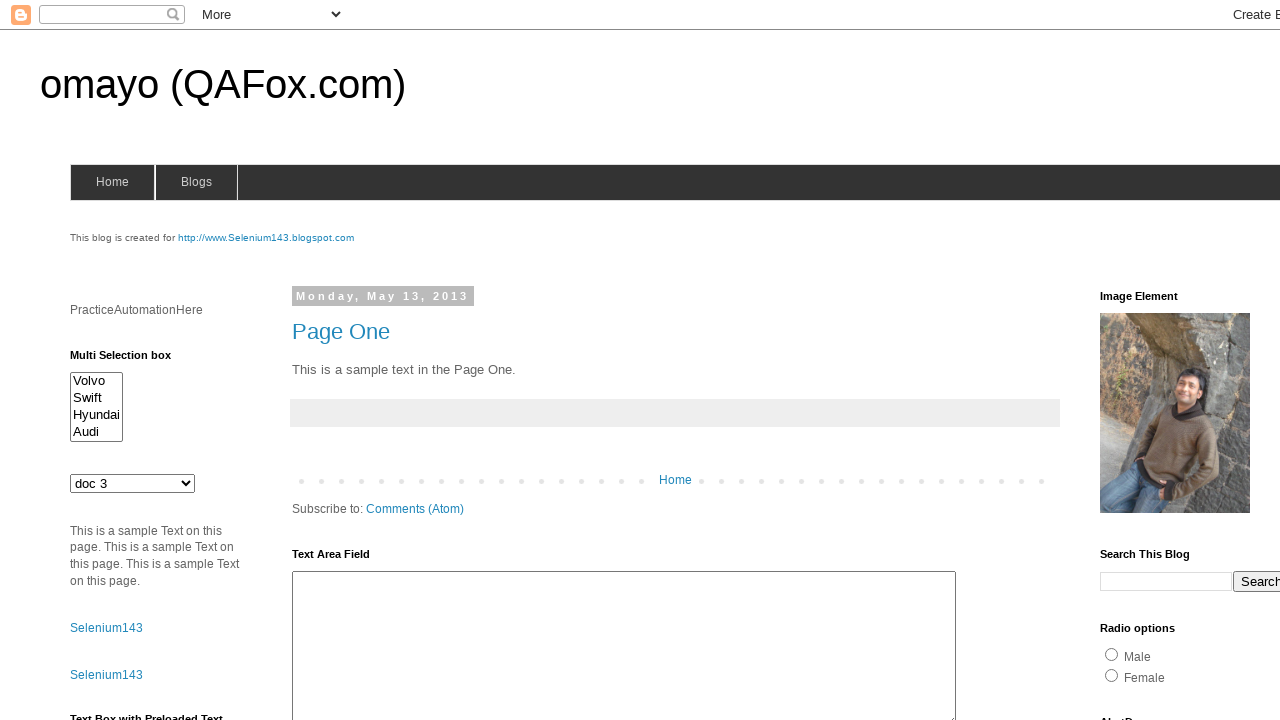